Tests click and drag selection functionality by selecting a range of elements from 1 to 4 in a grid

Starting URL: https://jqueryui.com/resources/demos/selectable/display-grid.html

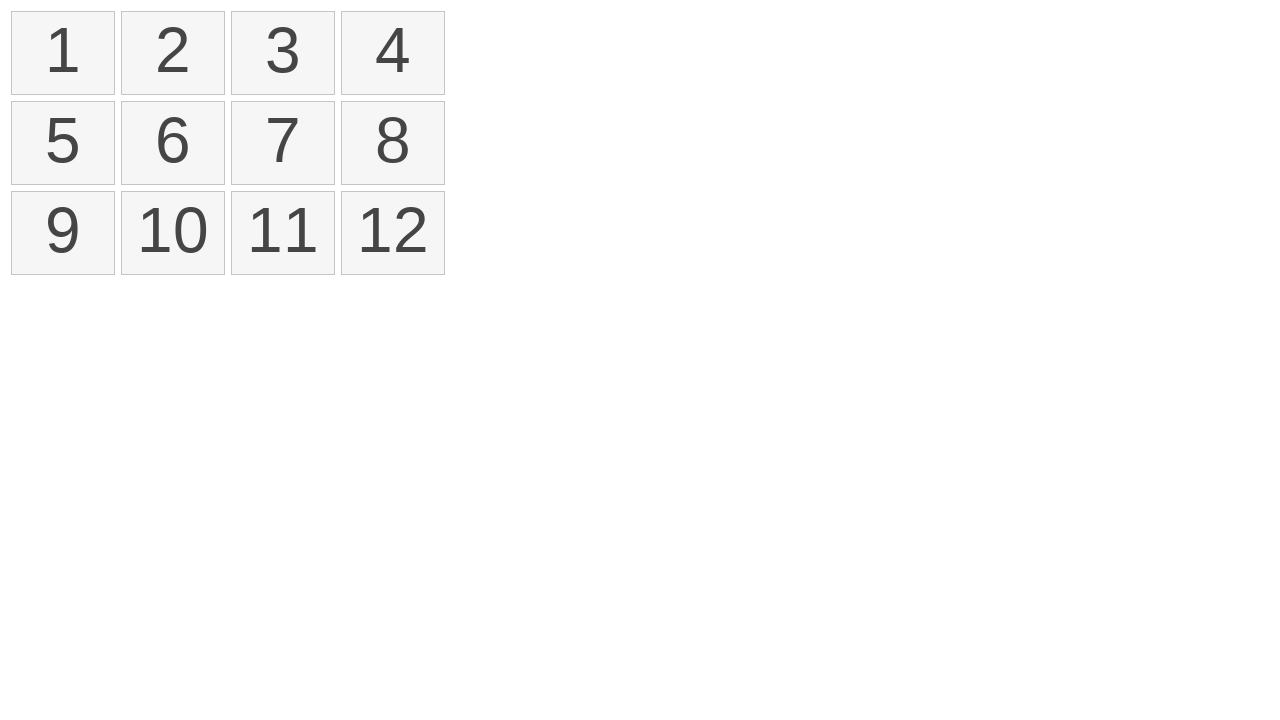

Retrieved all selectable elements from the grid
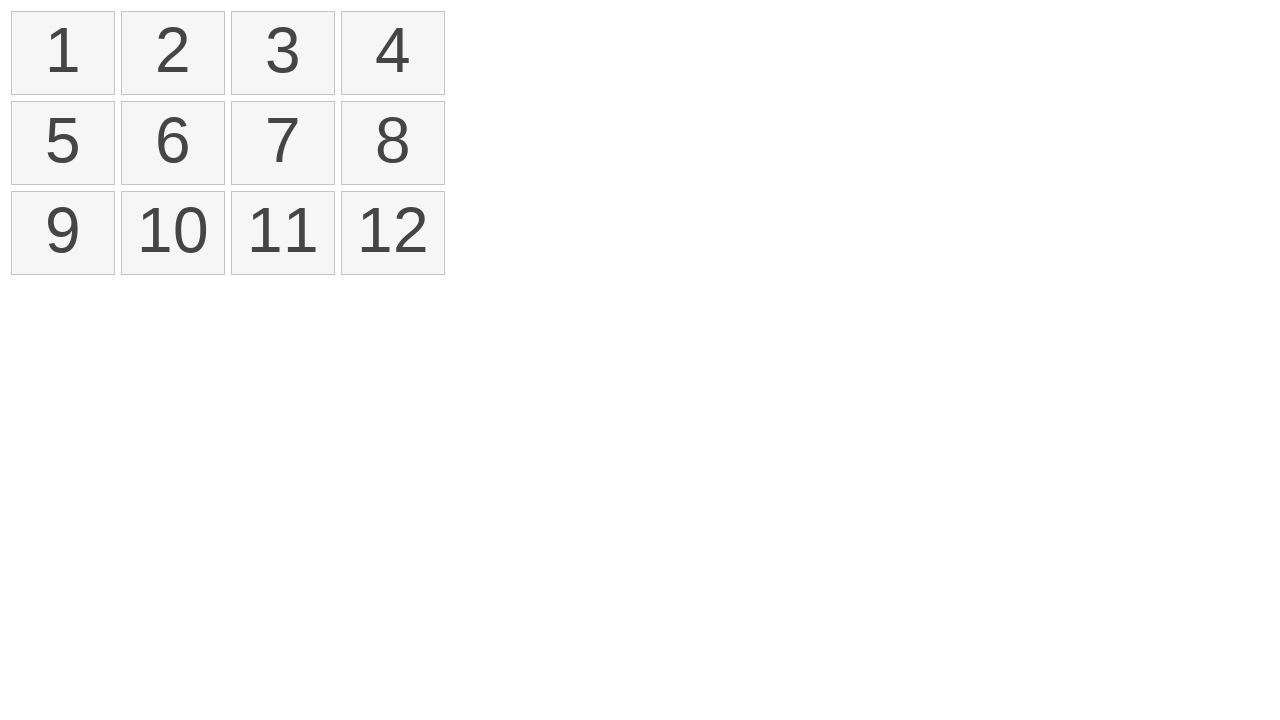

Located first selectable element (index 0)
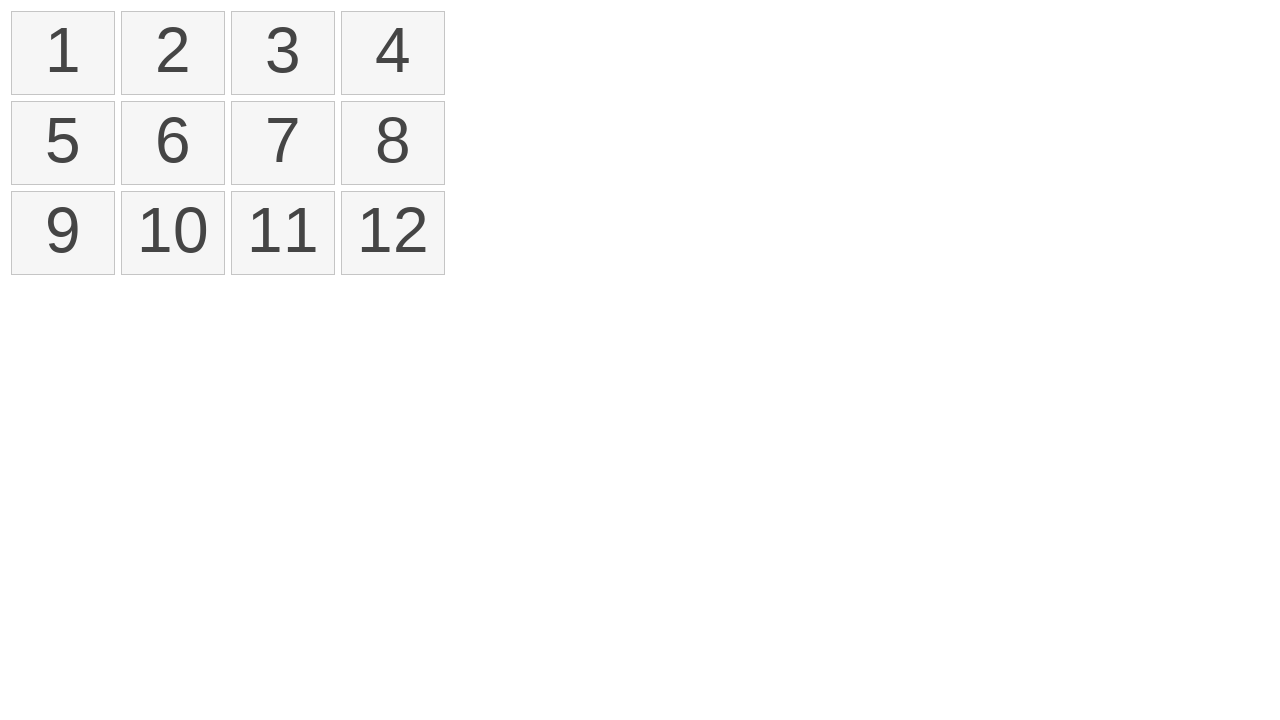

Located fourth selectable element (index 3)
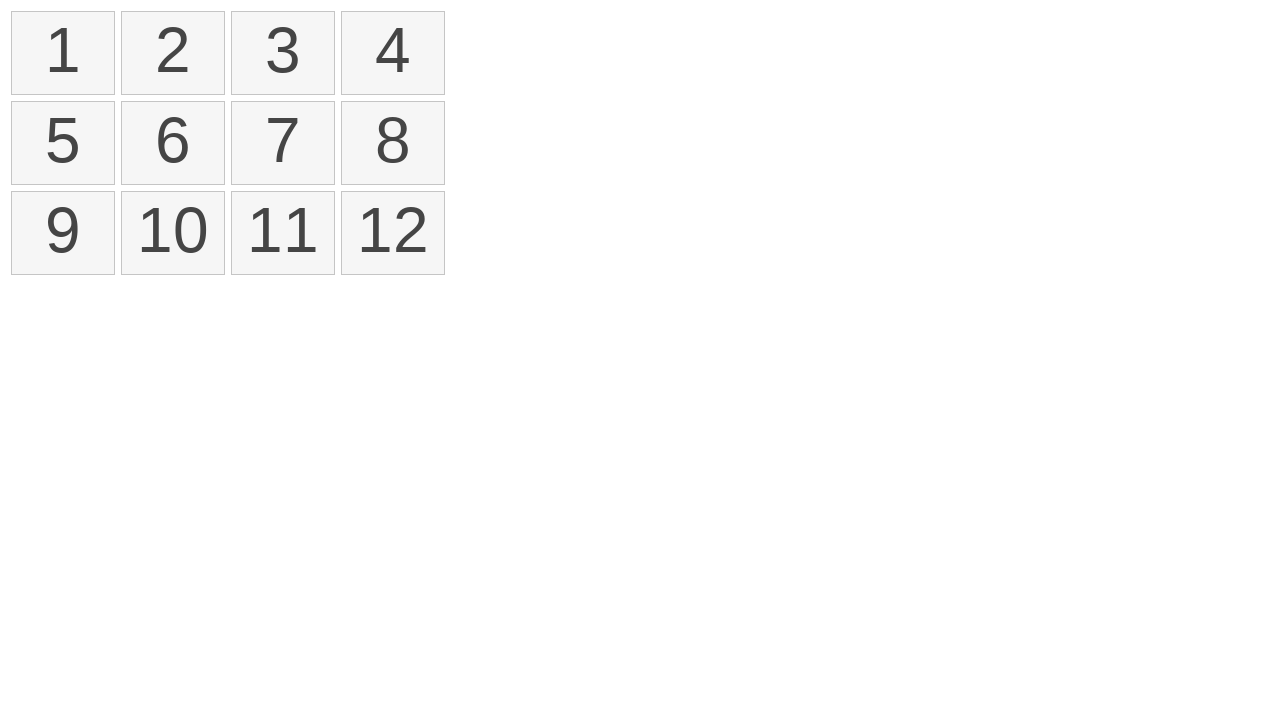

Moved mouse to first element position at (16, 16)
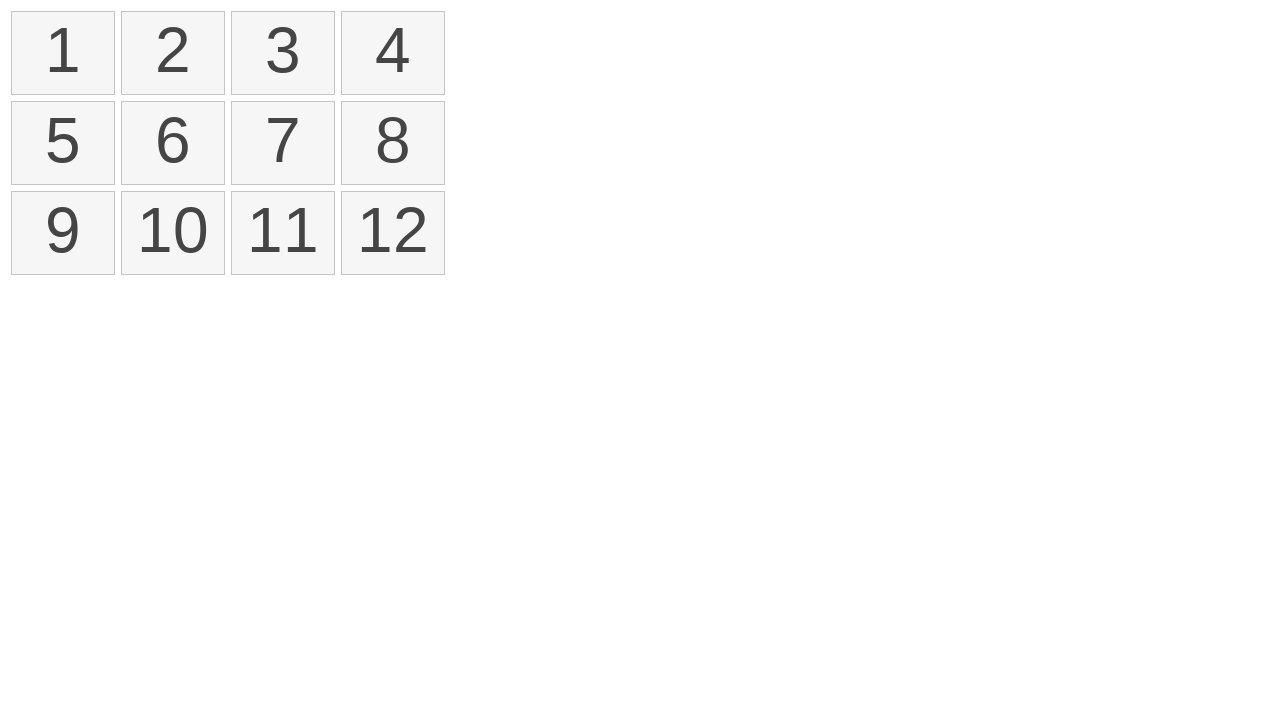

Pressed mouse button down on first element at (16, 16)
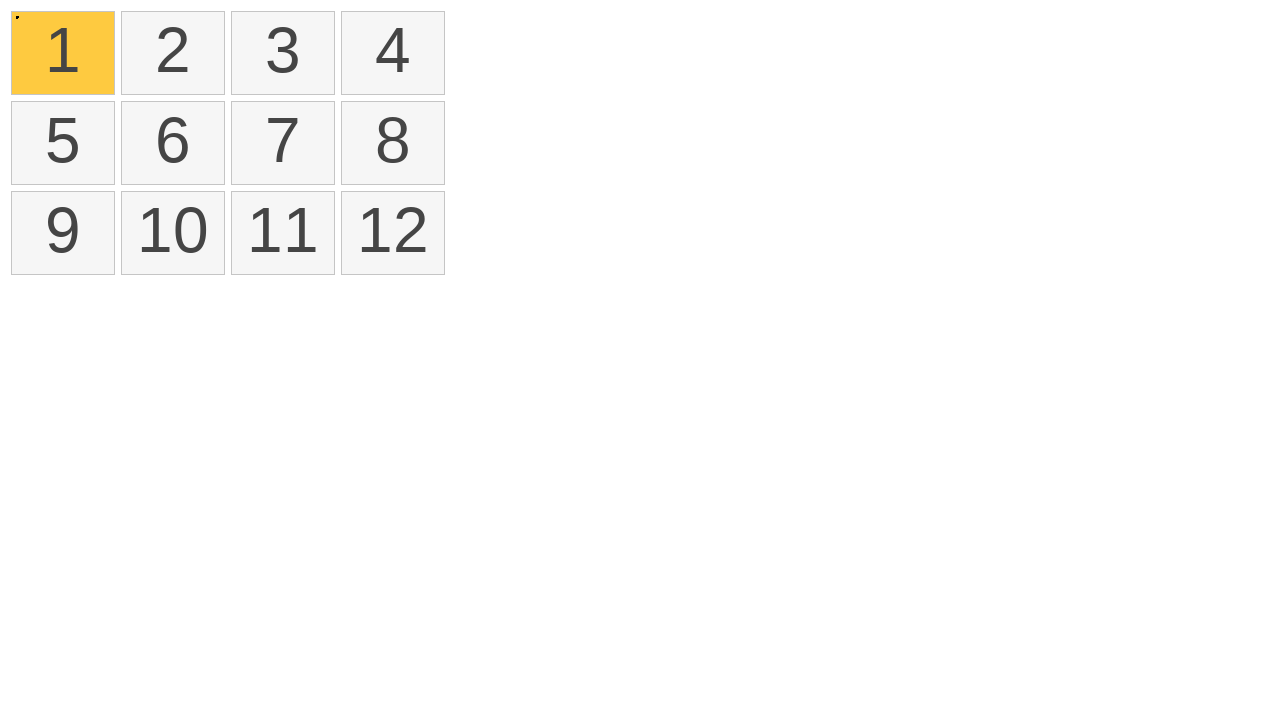

Dragged mouse to fourth element position at (346, 16)
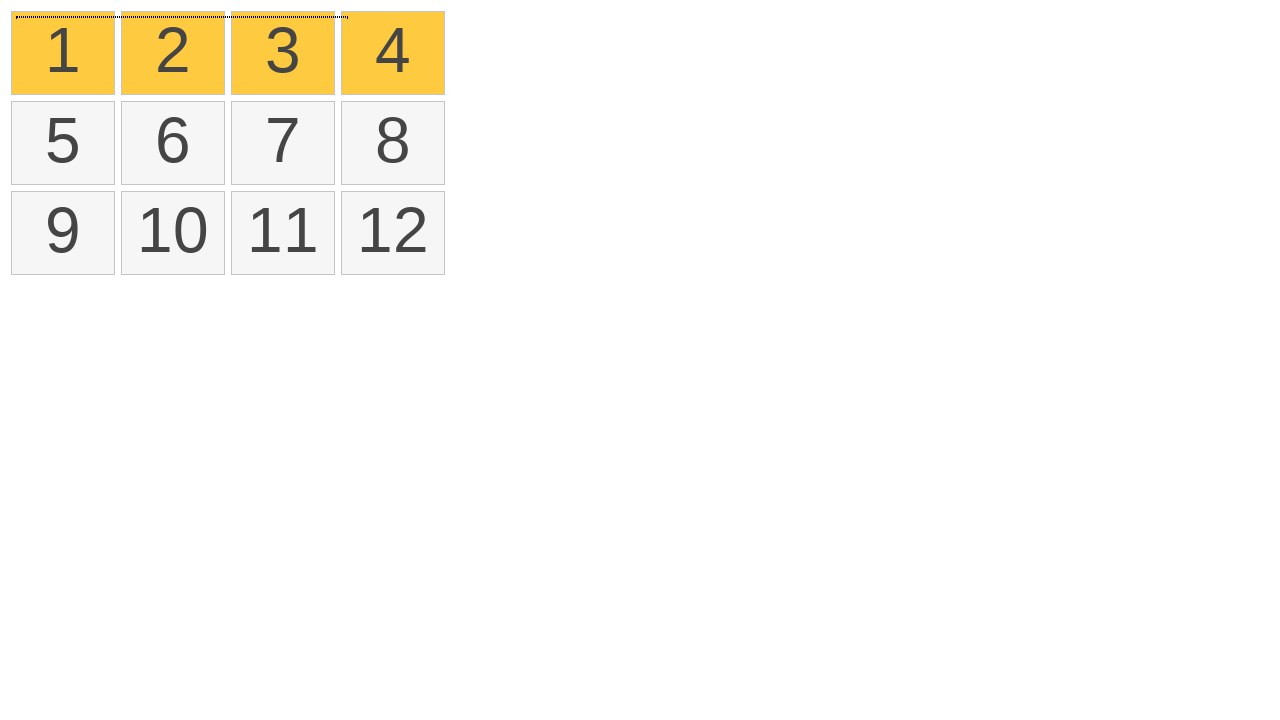

Released mouse button to complete drag selection at (346, 16)
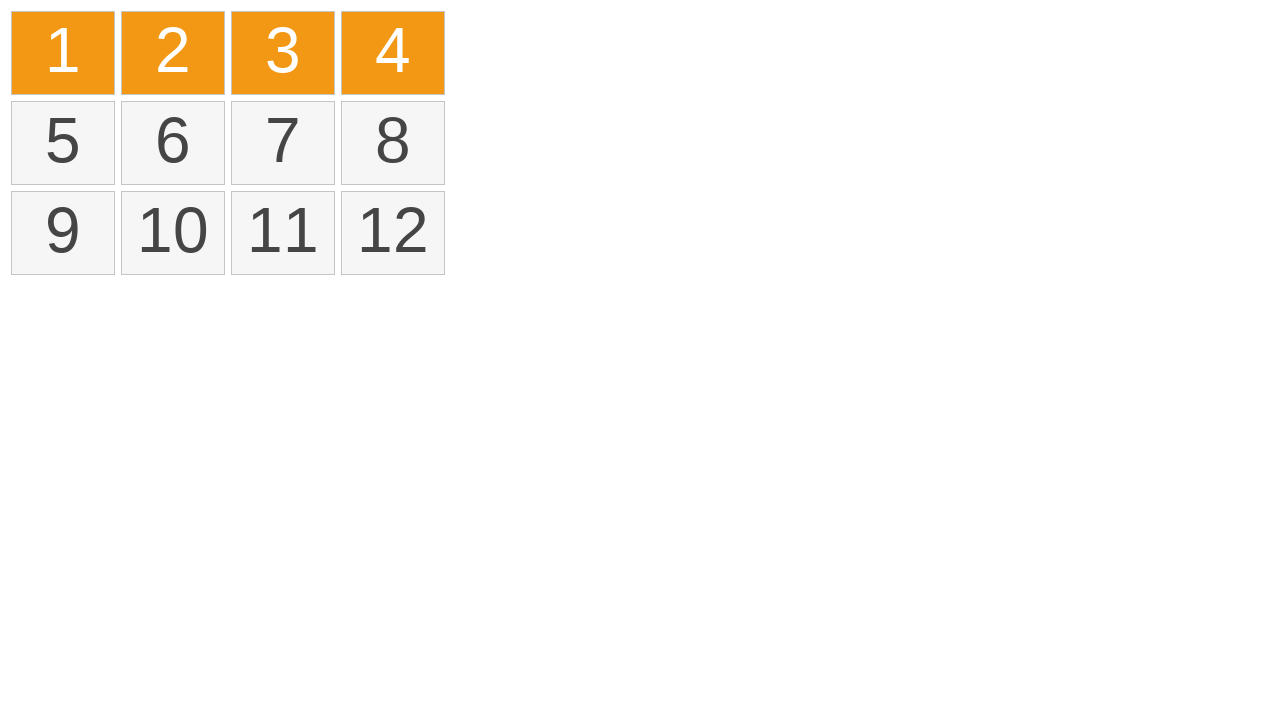

Verified that exactly 4 elements are selected (elements 1-4)
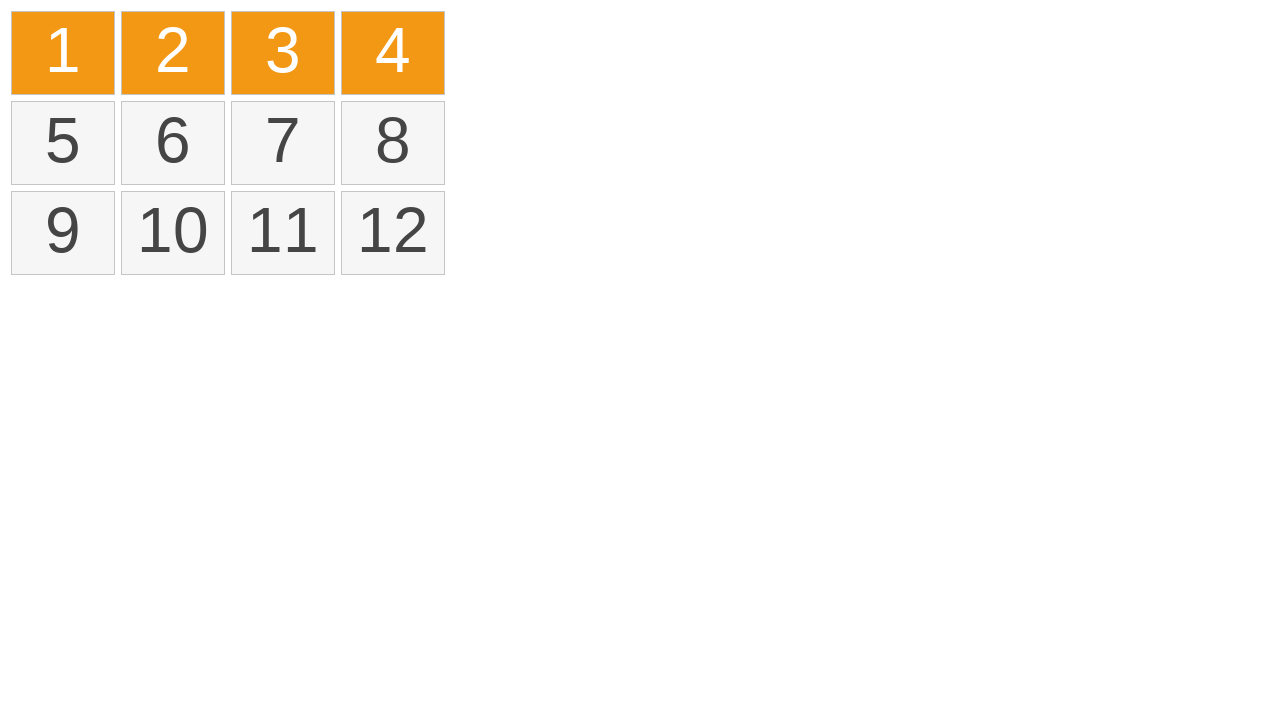

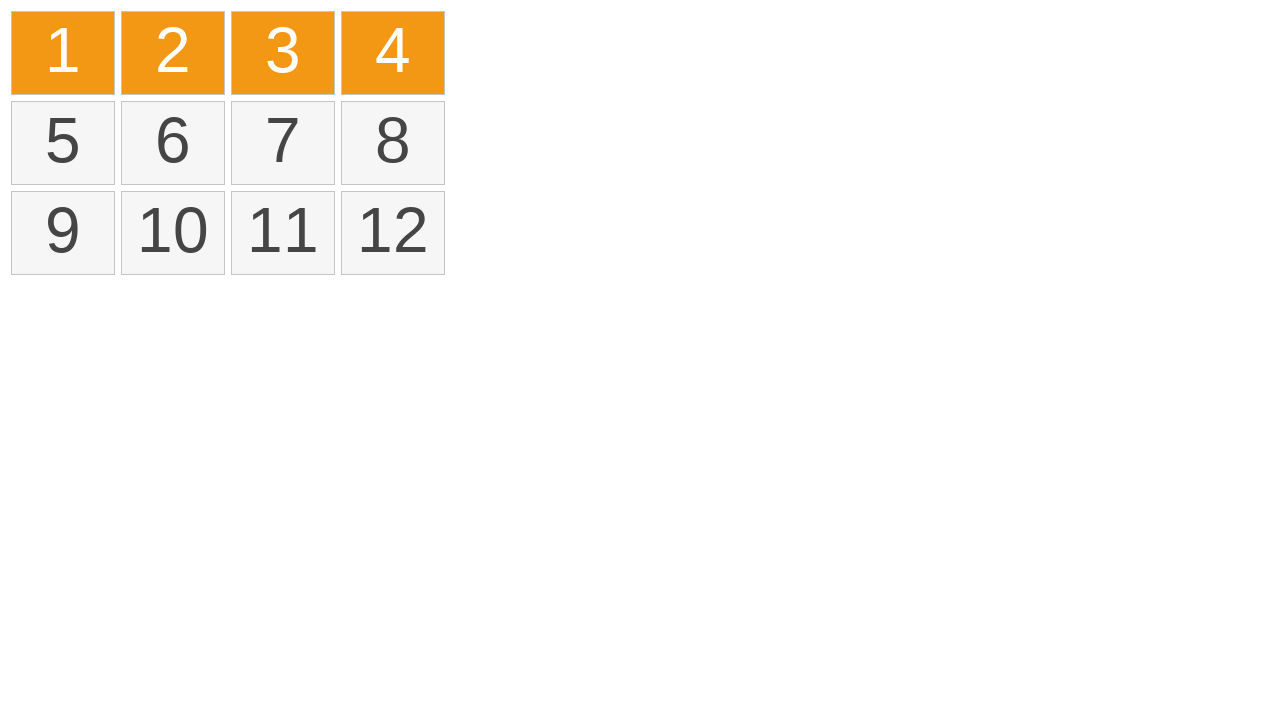